Tests flight booking functionality by selecting departure city (São Paulo) and destination city (Cairo), then clicking Find Flights and verifying the results page title and header

Starting URL: https://www.blazedemo.com

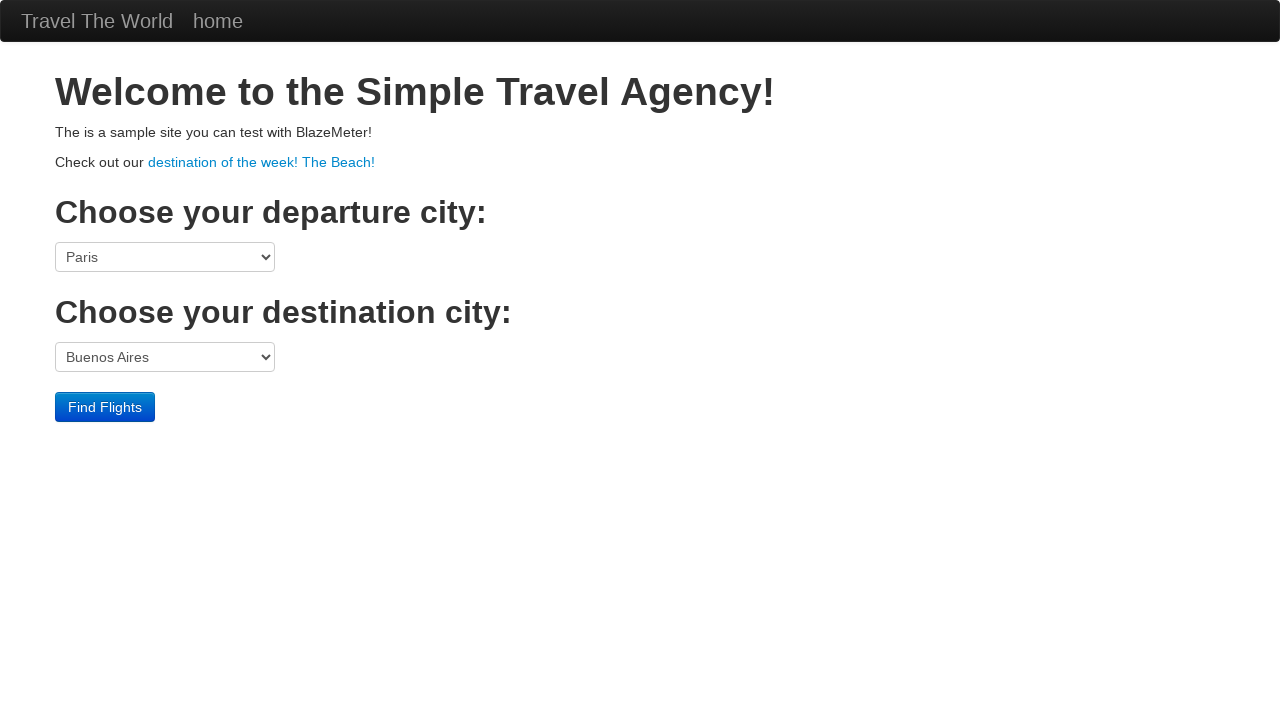

Selected São Paolo as departure city on select[name='fromPort']
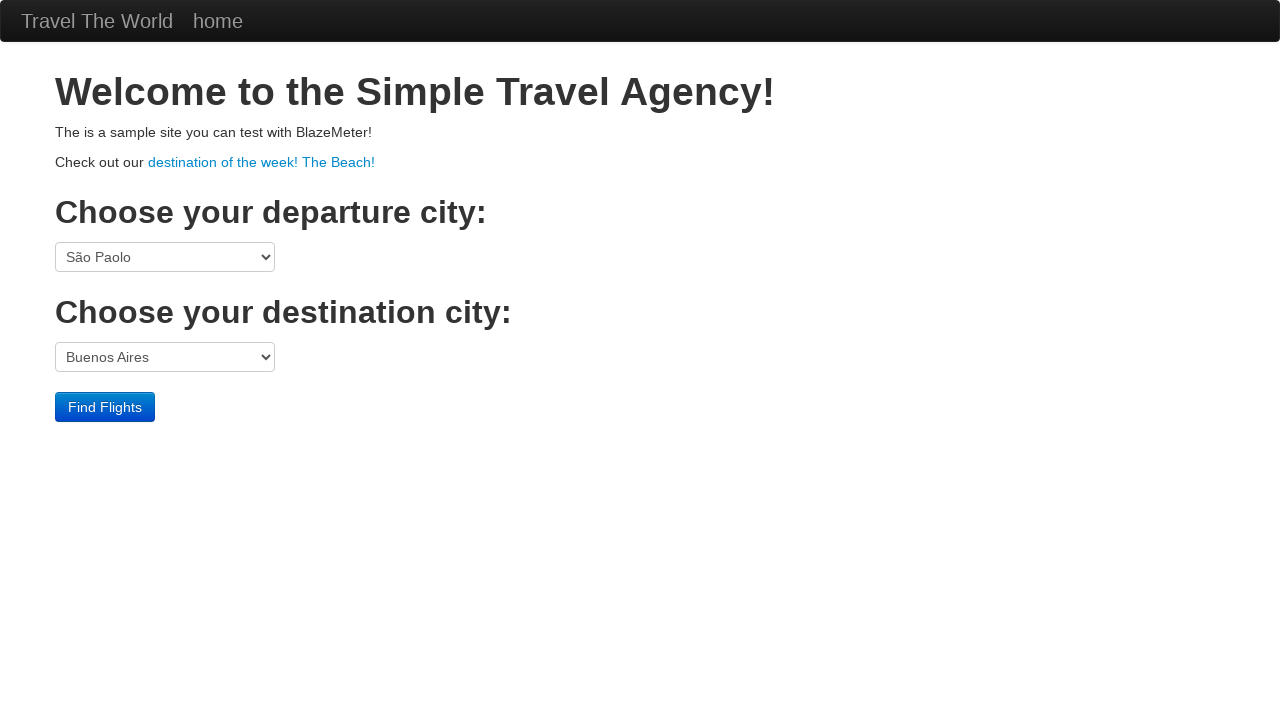

Selected Cairo as destination city on select[name='toPort']
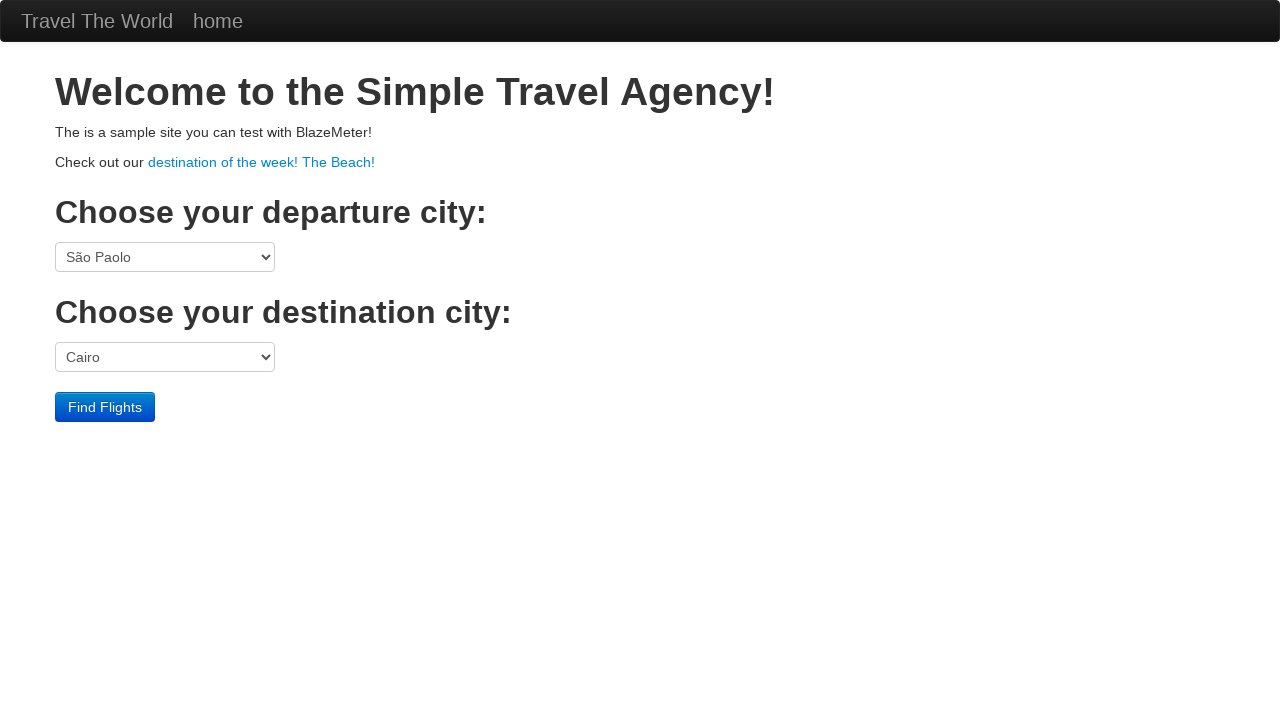

Clicked Find Flights button at (105, 407) on input.btn.btn-primary
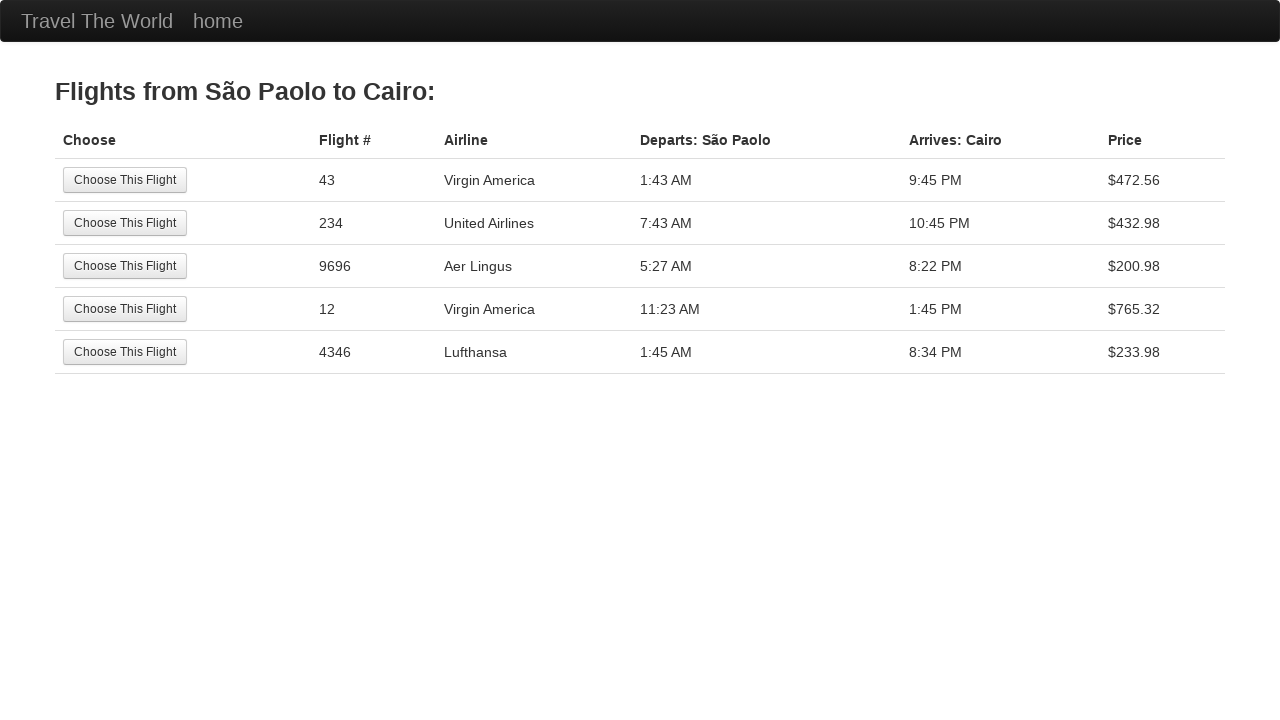

Results page loaded with flight listings header
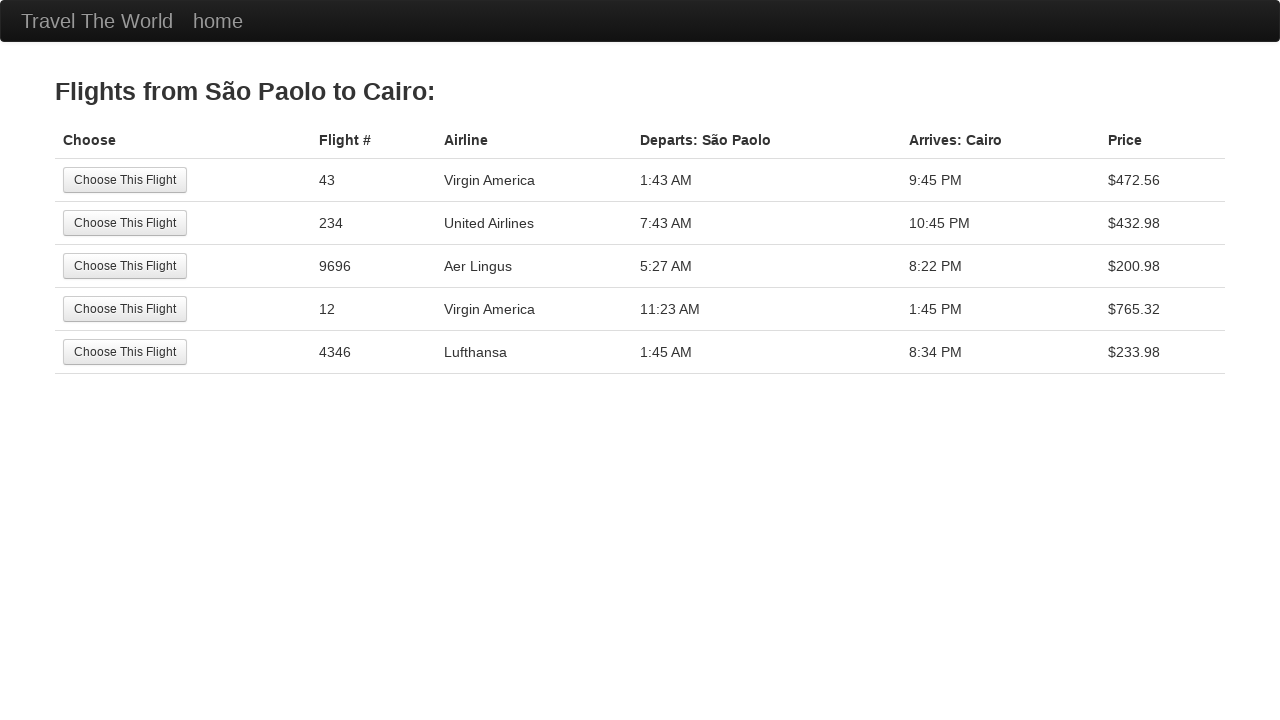

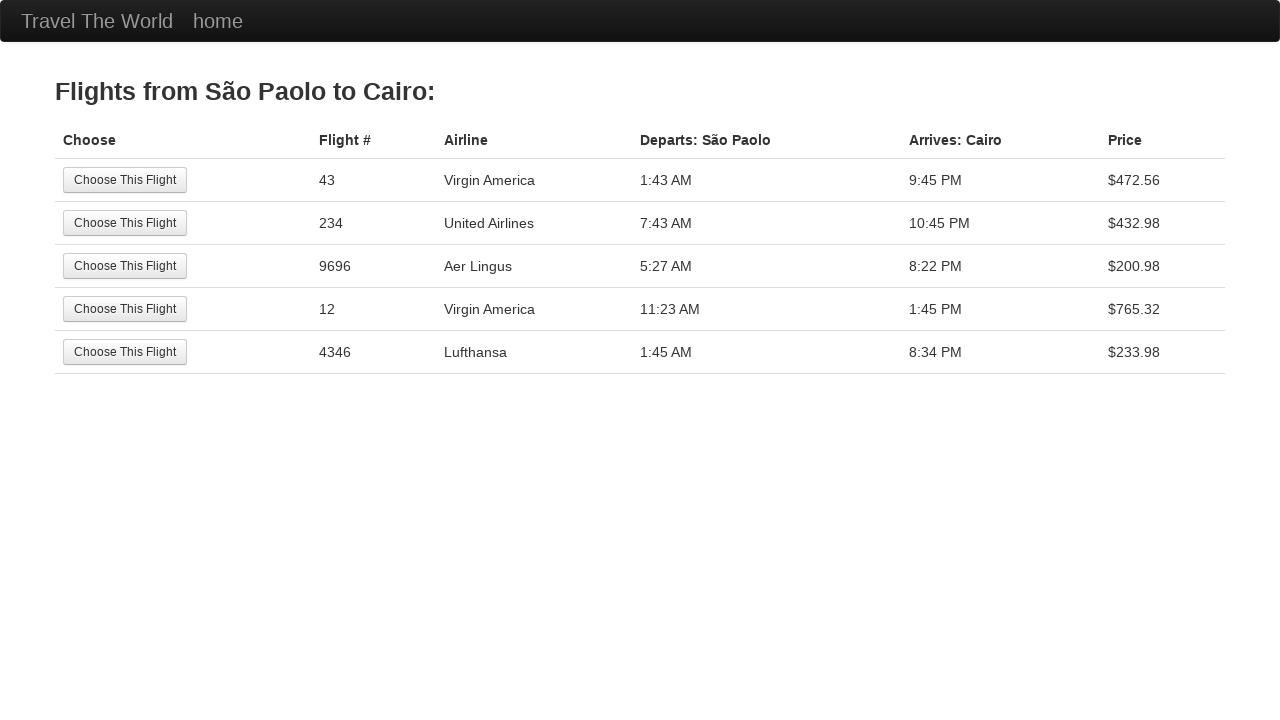